Tests entry ad by navigating to the page and verifying the modal window appears

Starting URL: https://the-internet.herokuapp.com/

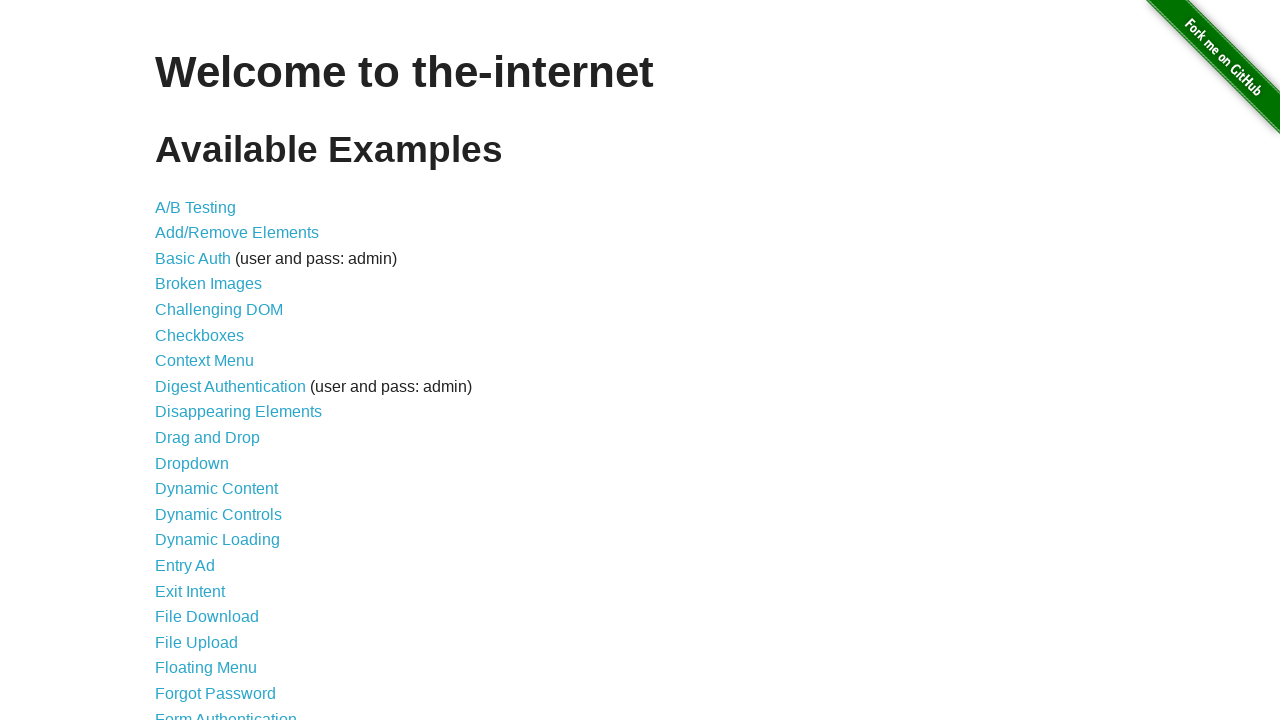

Clicked Entry Ad link at (185, 566) on internal:role=link[name="Entry Ad"i]
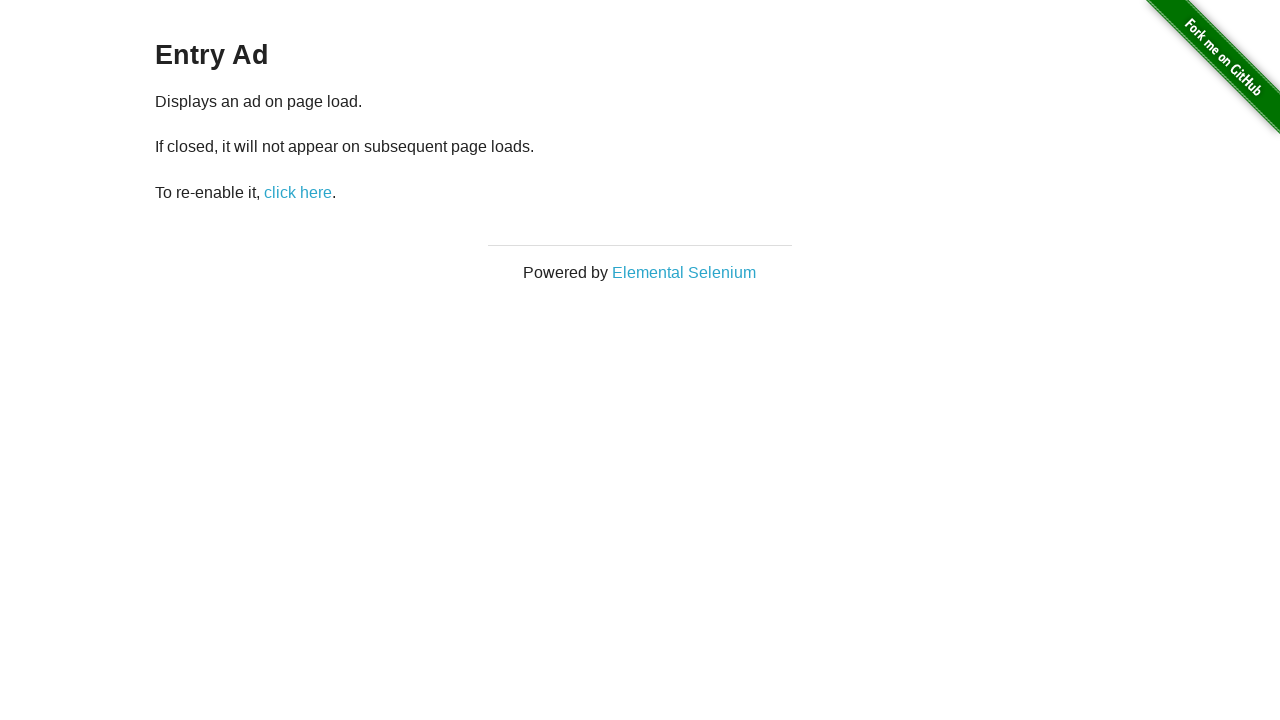

Entry Ad modal window appeared with heading 'This is a modal window'
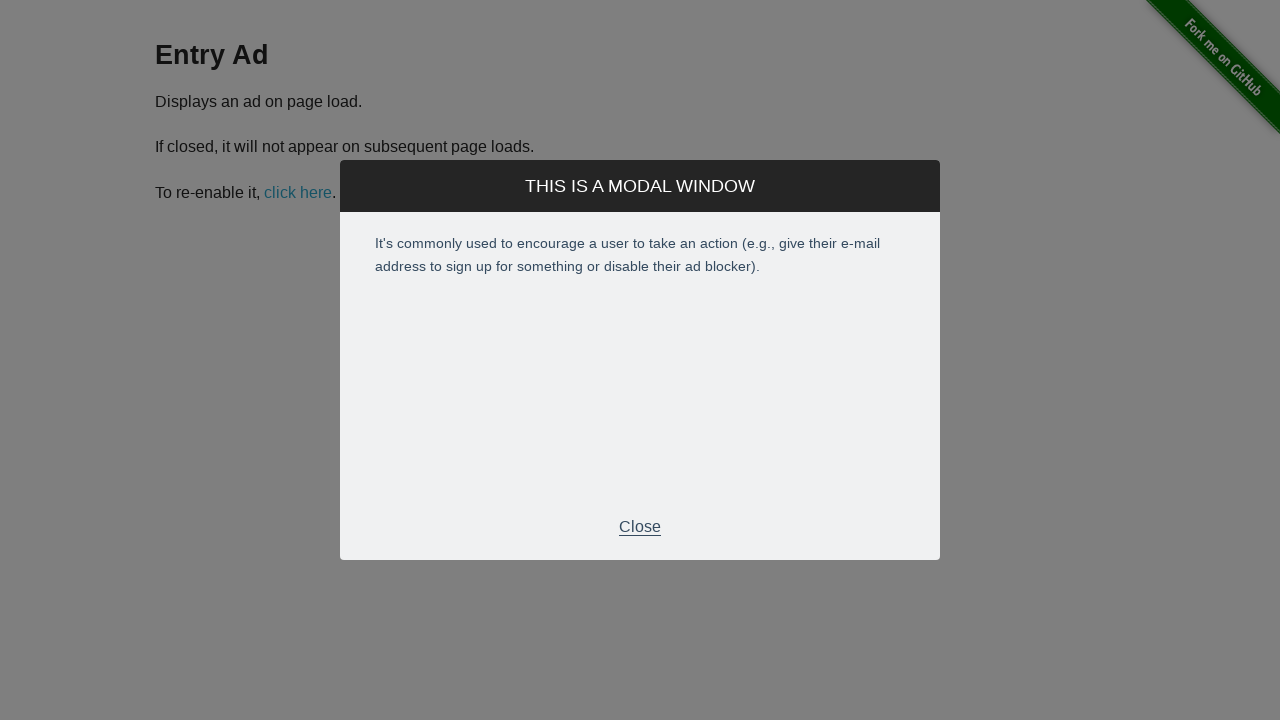

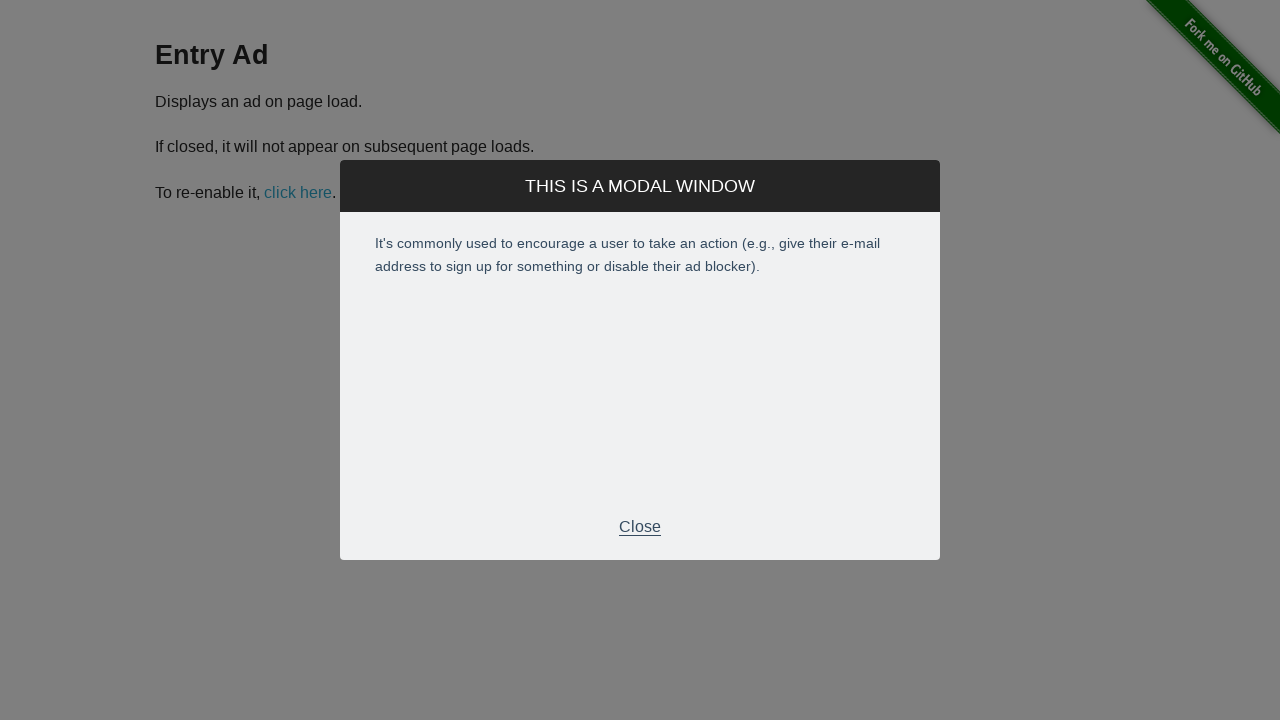